Tests table interaction using XPath selectors by locating a table, iterating through rows, and clicking a delete link for a specific email entry

Starting URL: https://practice.expandtesting.com/tables

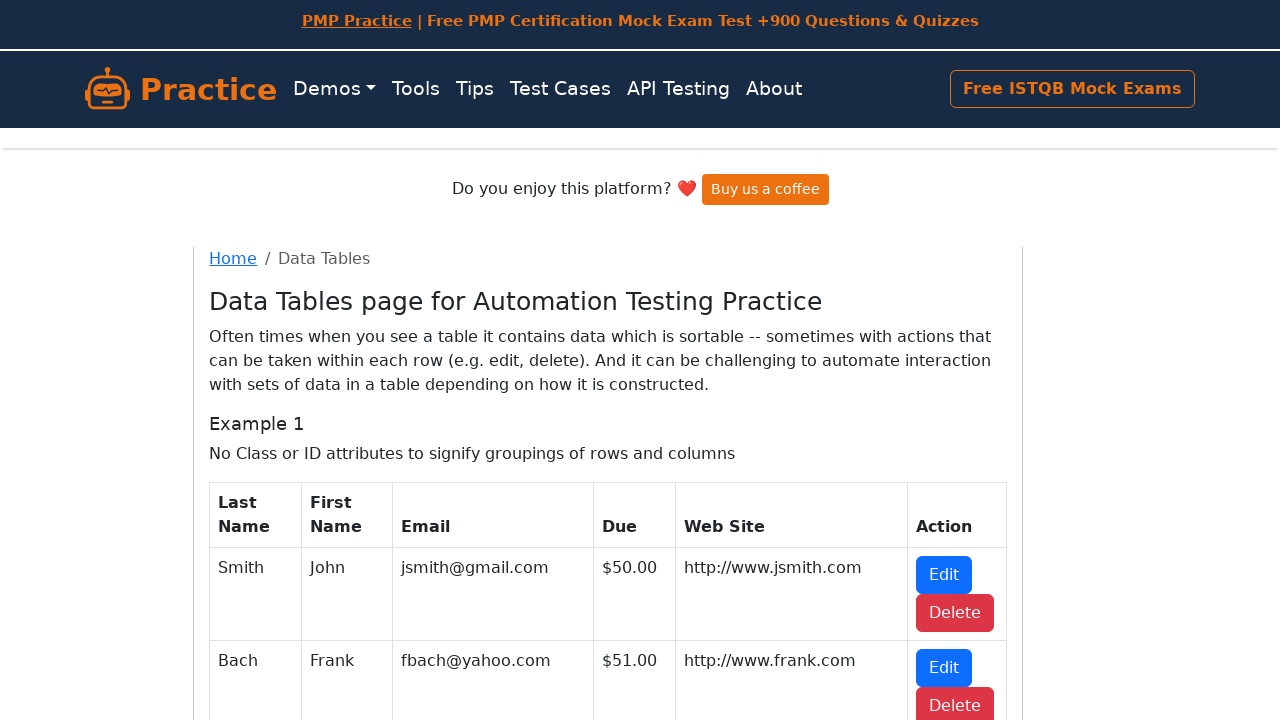

Waited for table tbody to load
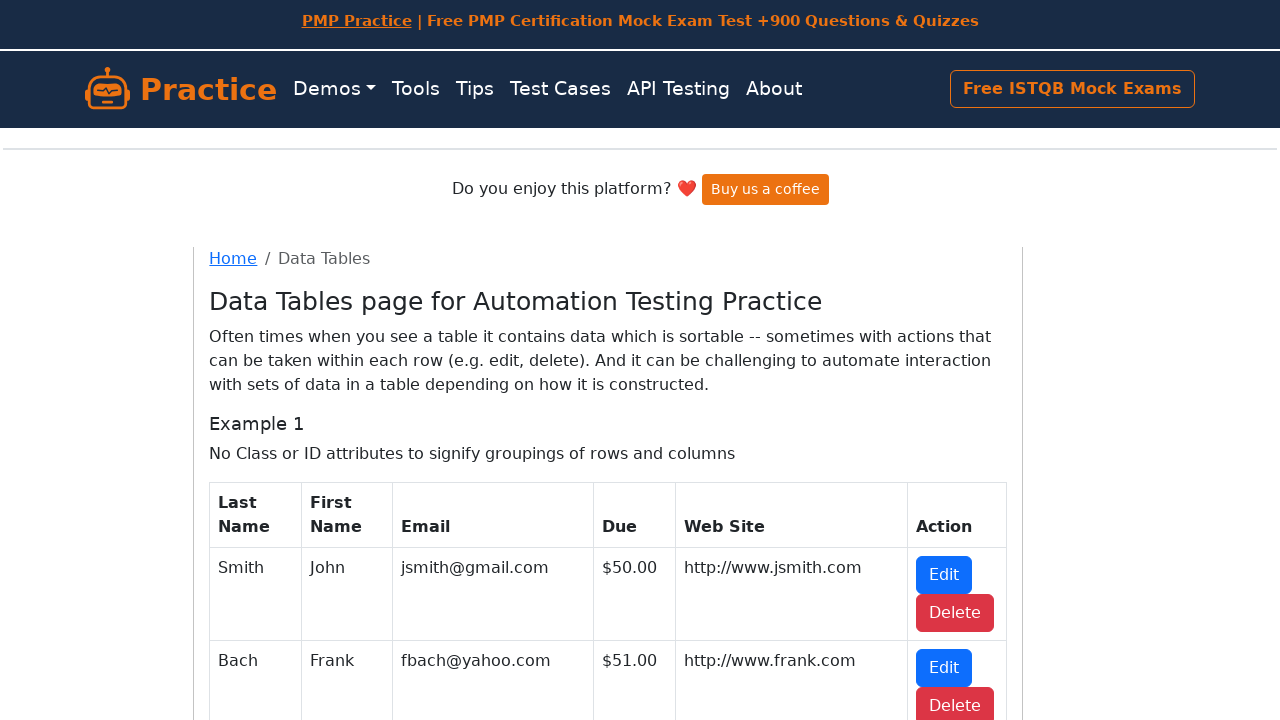

Clicked delete link for jsmith@gmail.com entry at (955, 613) on xpath=//td[text()='jsmith@gmail.com']/..//a[@href='#delete']
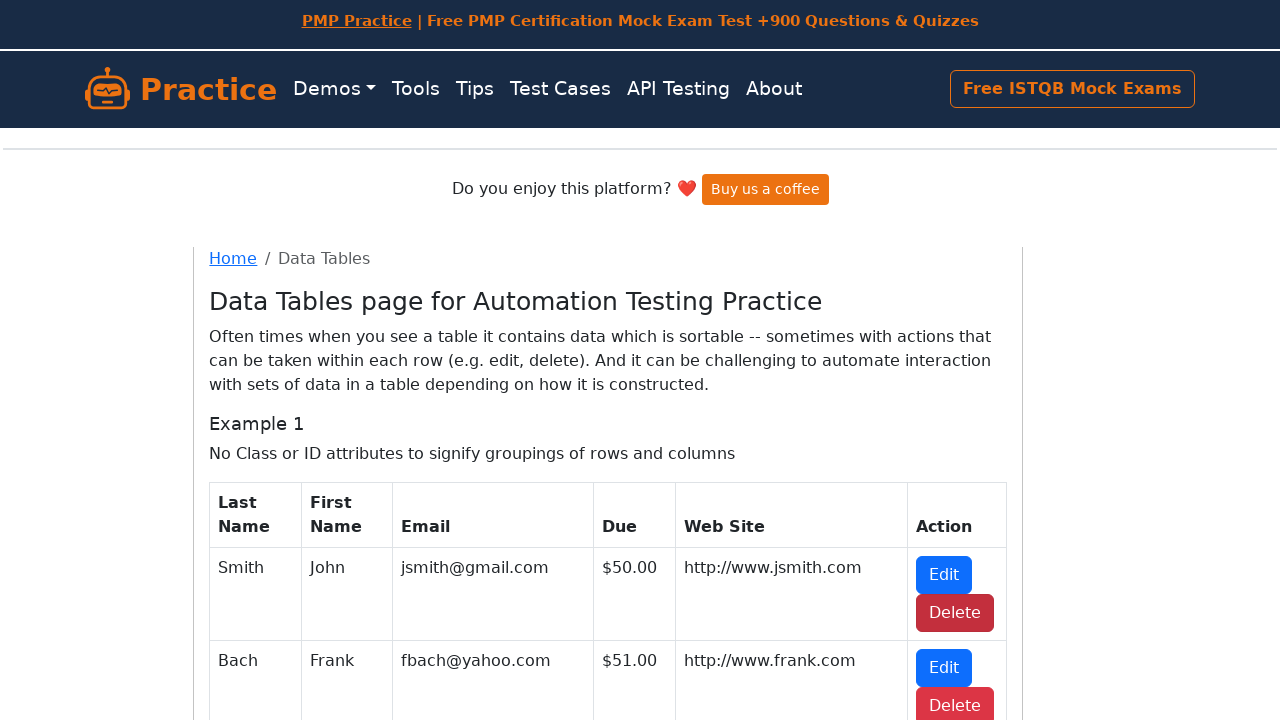

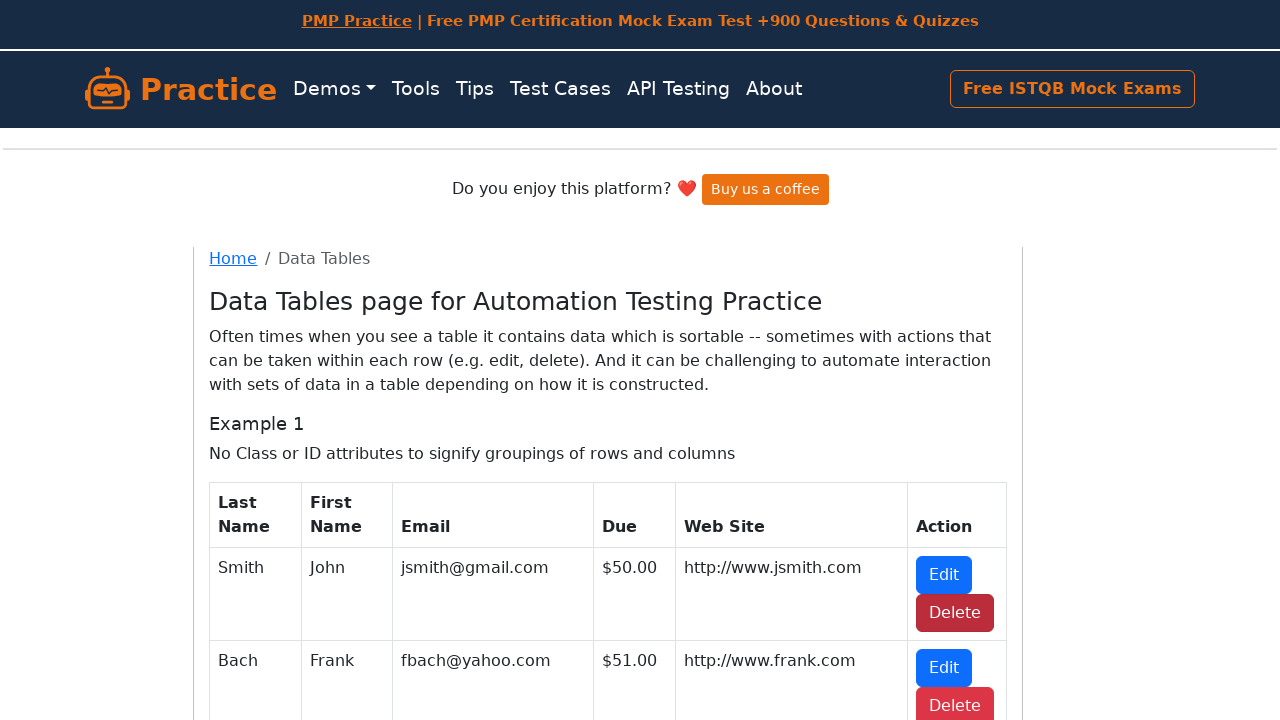